Tests Python.org search functionality by entering a search query and verifying results are displayed

Starting URL: http://www.python.org

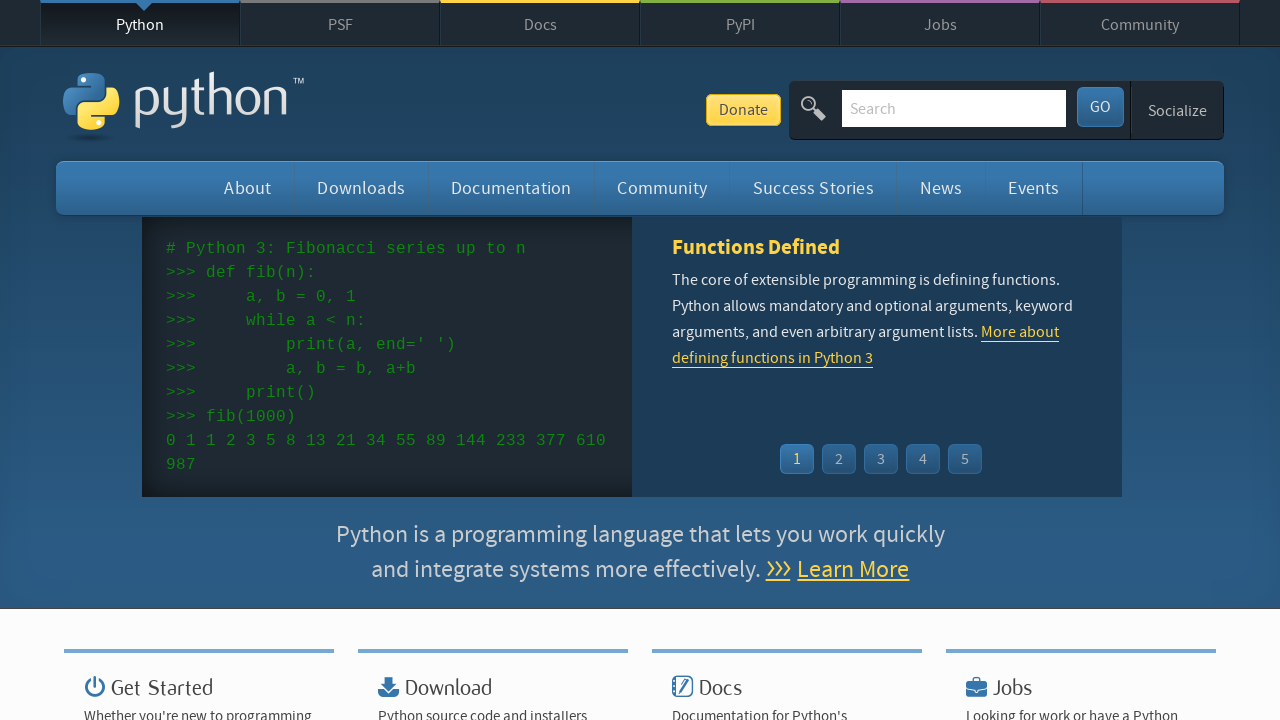

Verified page title contains 'Python'
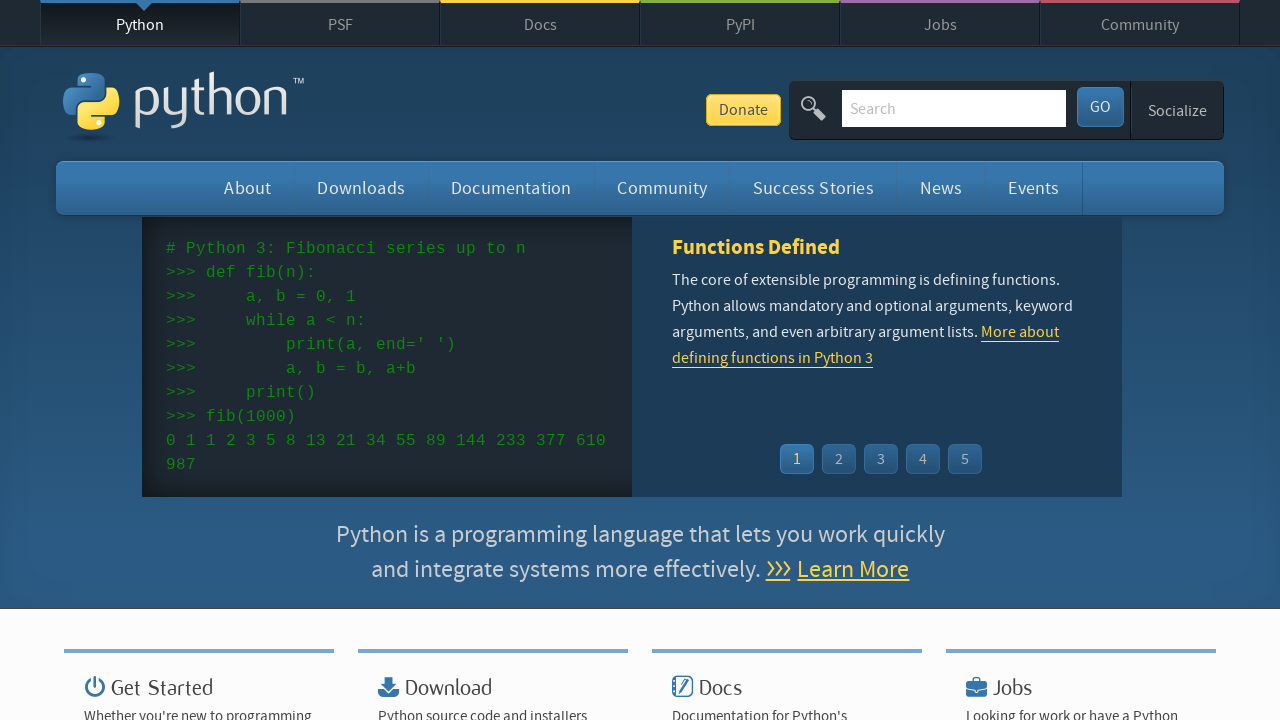

Cleared the search input field on input[name='q']
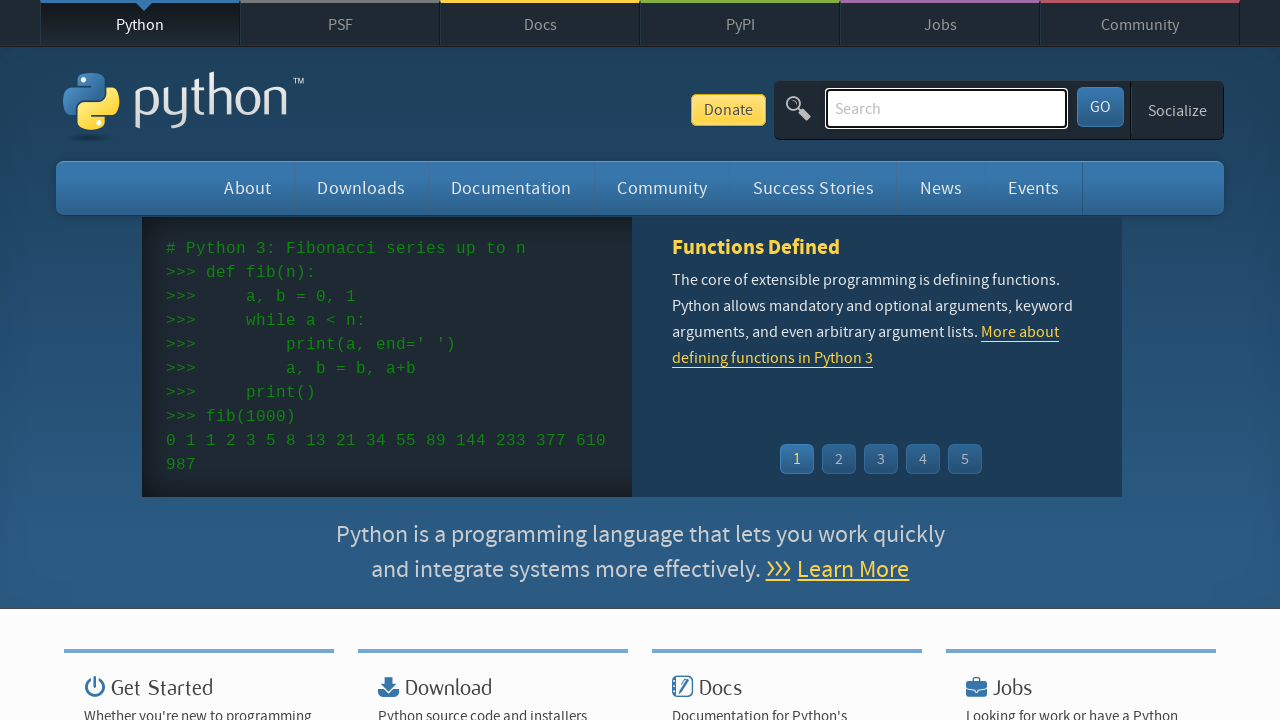

Entered search query 'pycon' in search field on input[name='q']
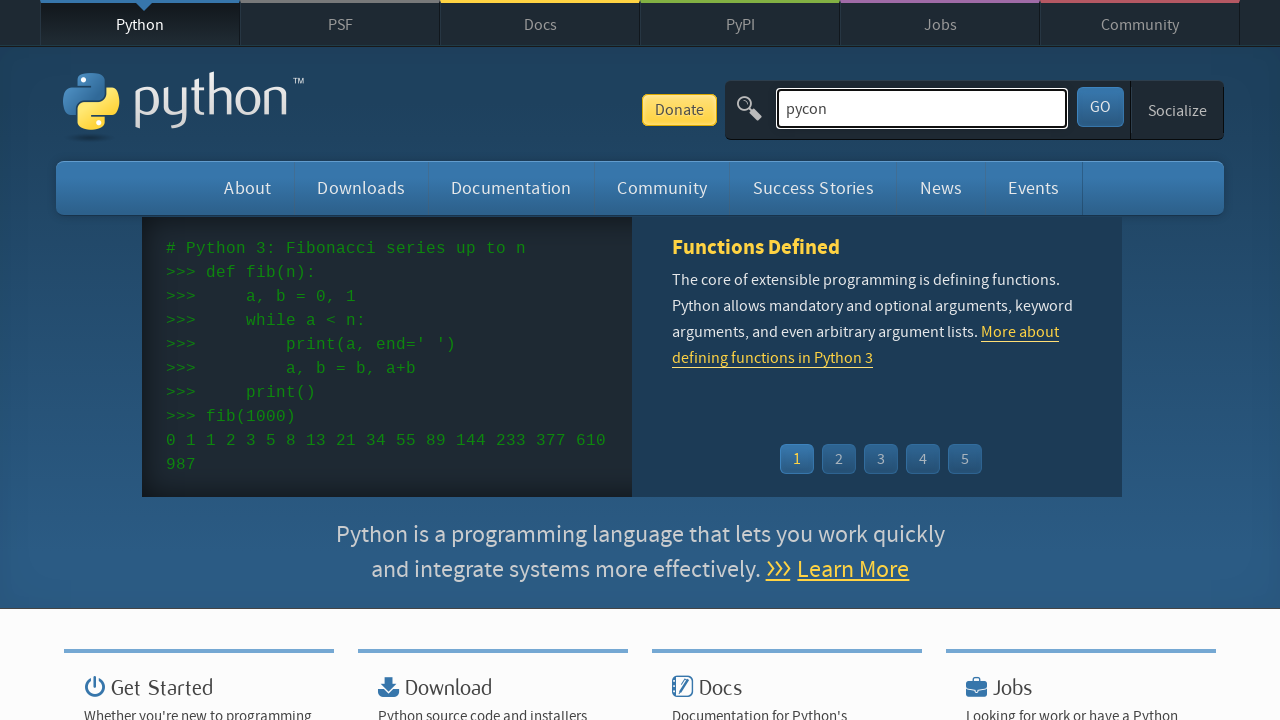

Submitted search by pressing Enter on input[name='q']
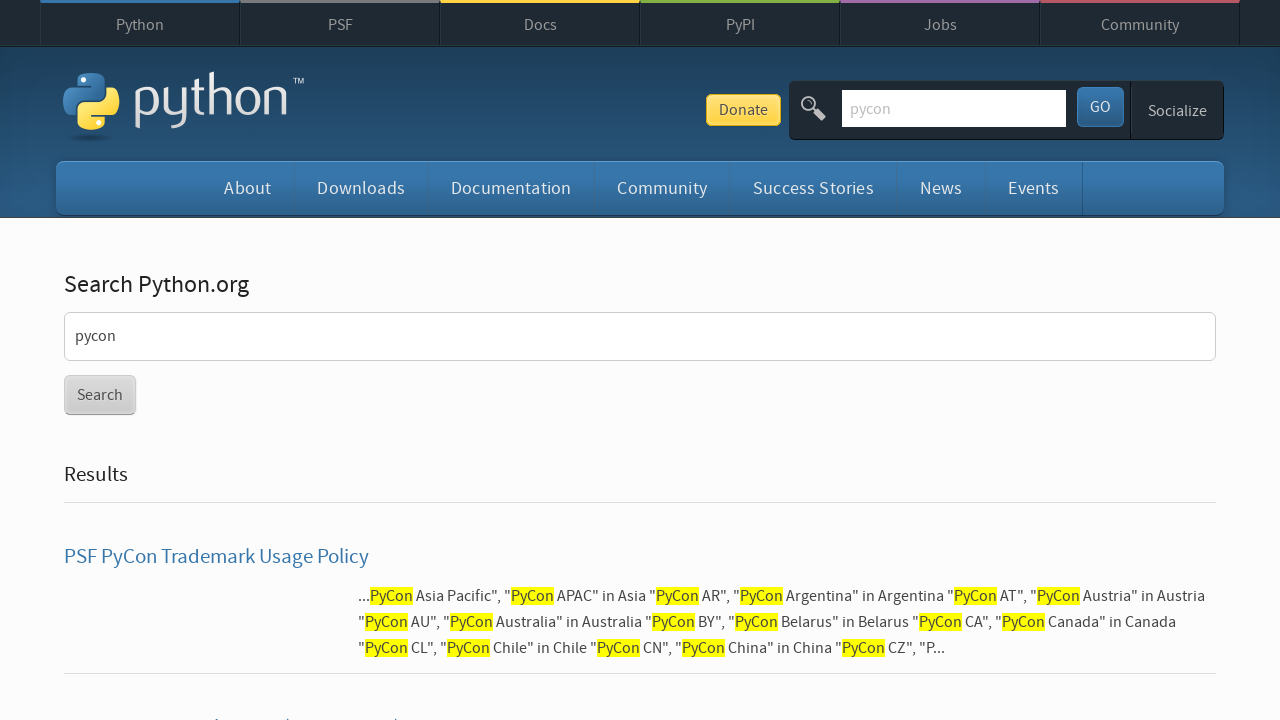

Waited for page to load (networkidle)
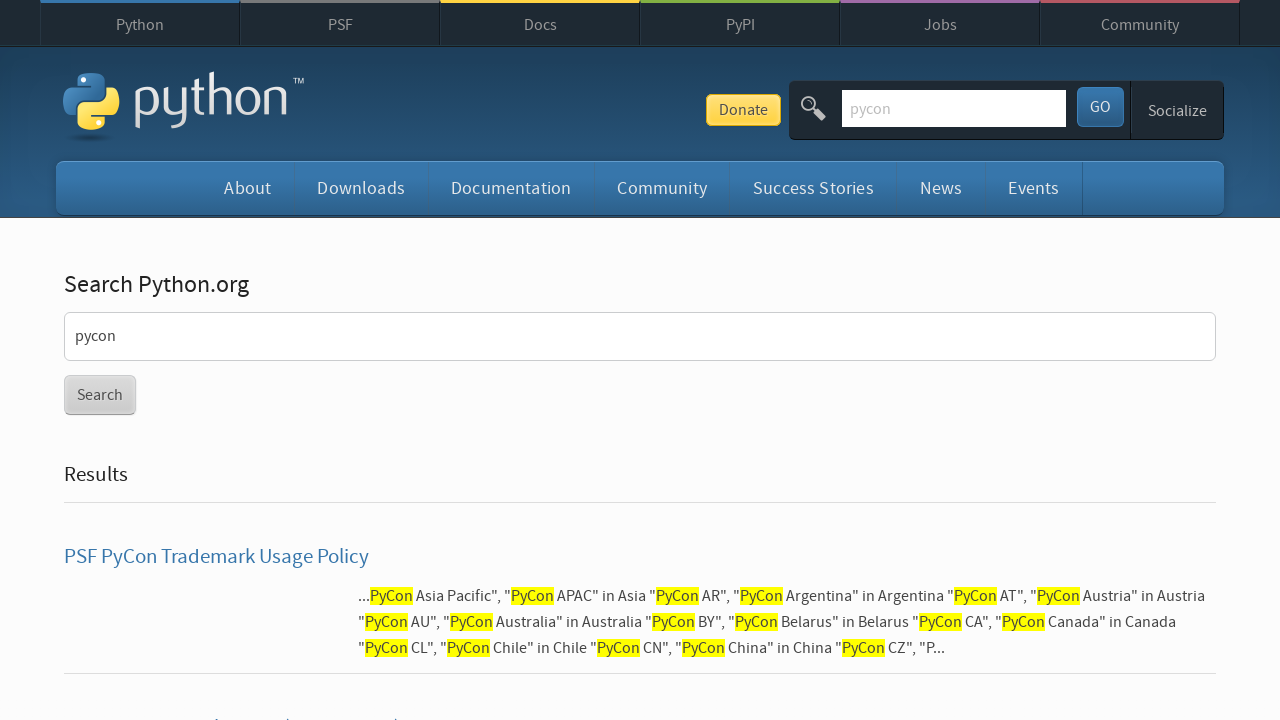

Verified search results are displayed (no 'No results found' message)
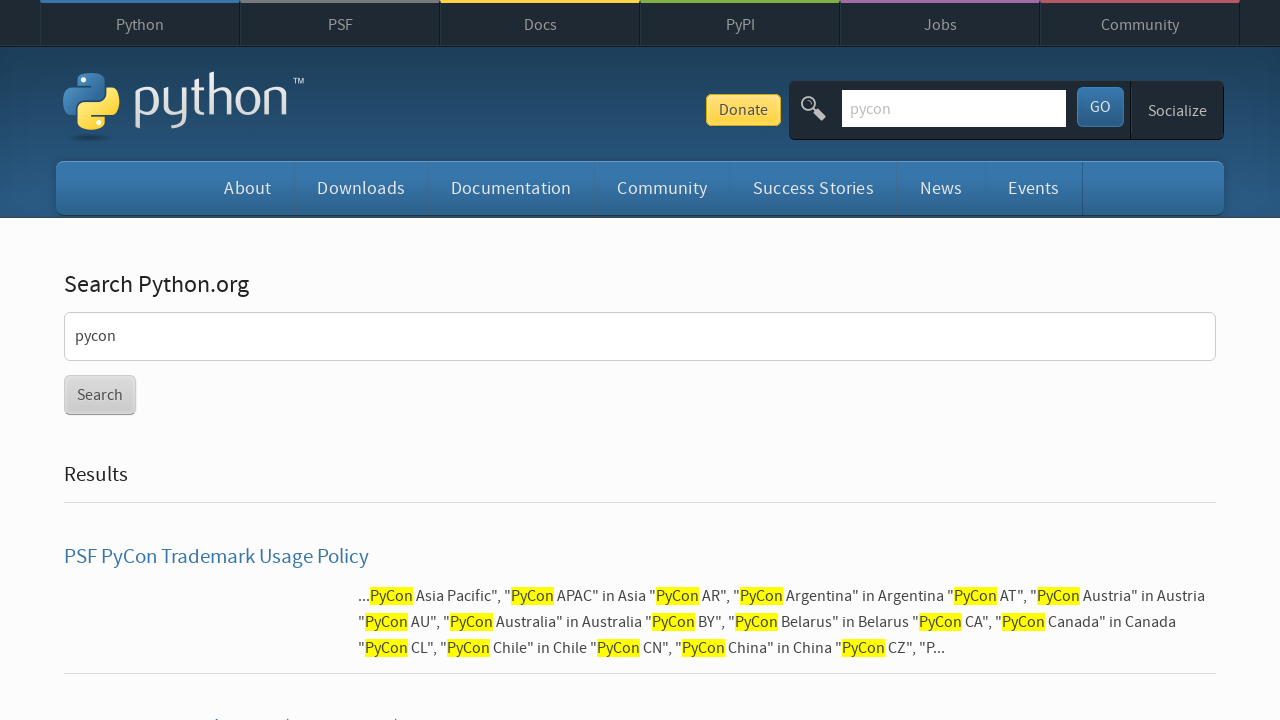

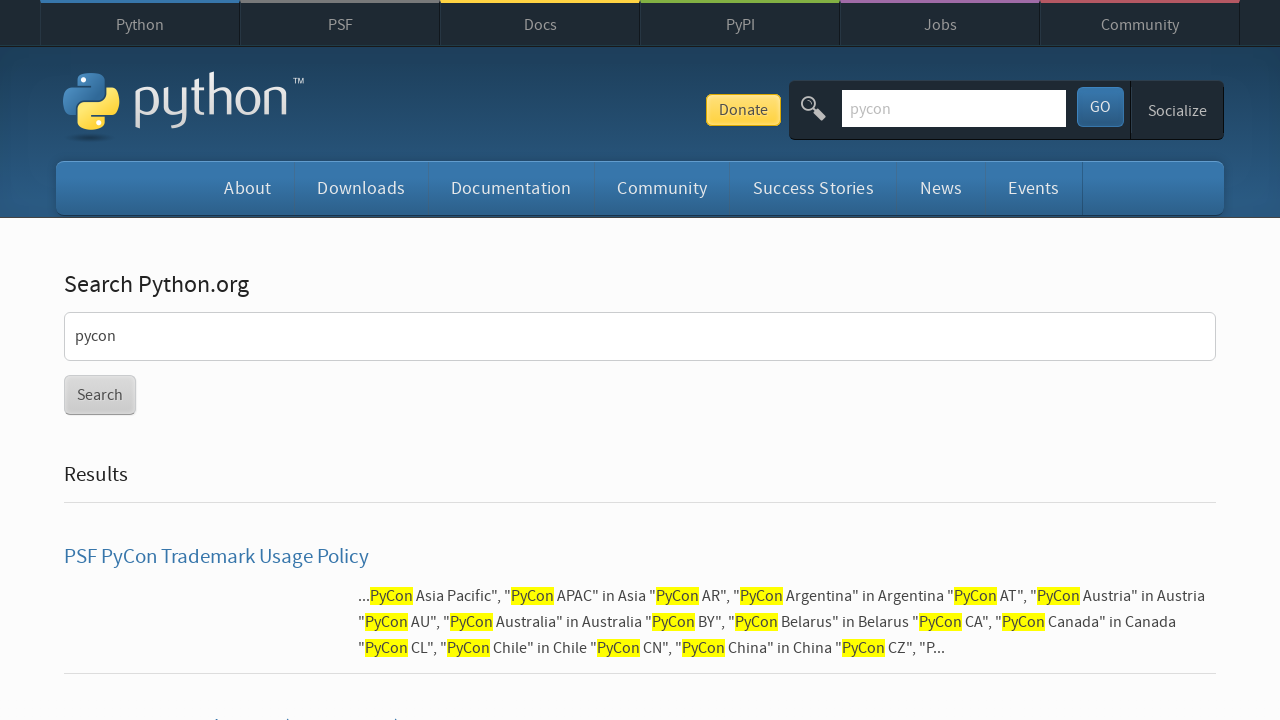